Navigates to a demo page and retrieves the page title and current URL

Starting URL: https://demoqa.com/browser-windows

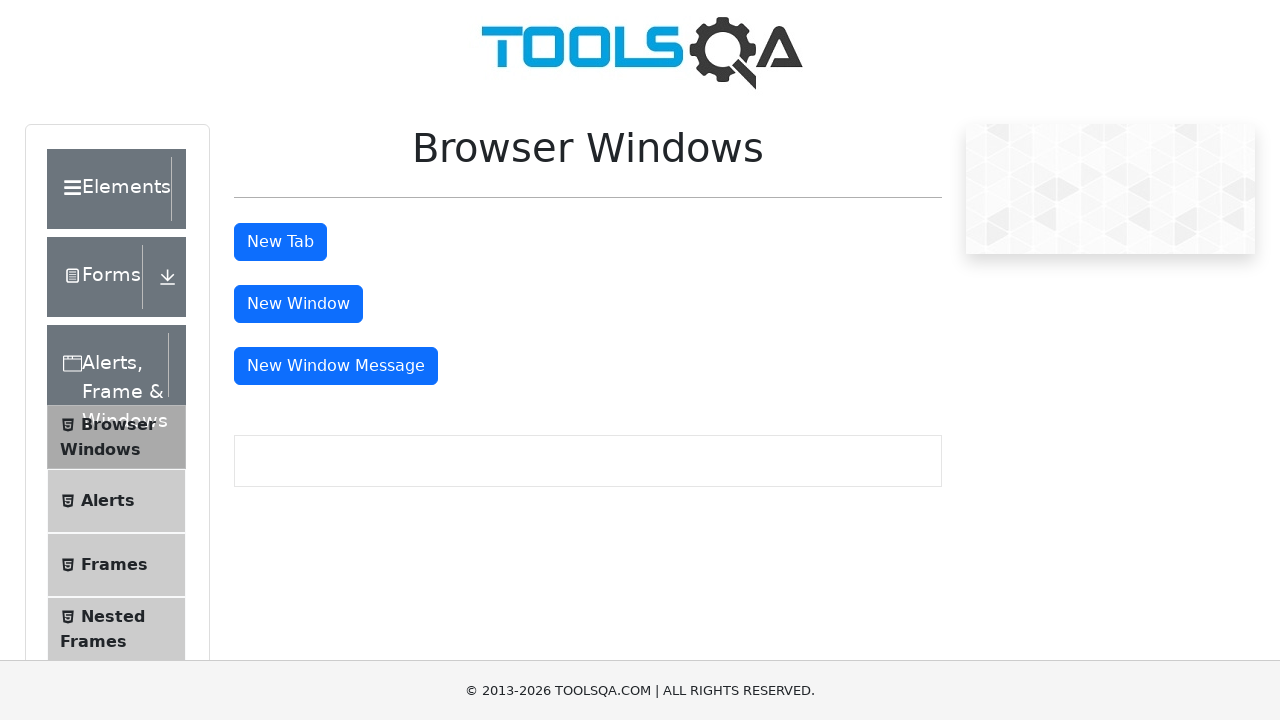

Navigated to demo page at https://demoqa.com/browser-windows
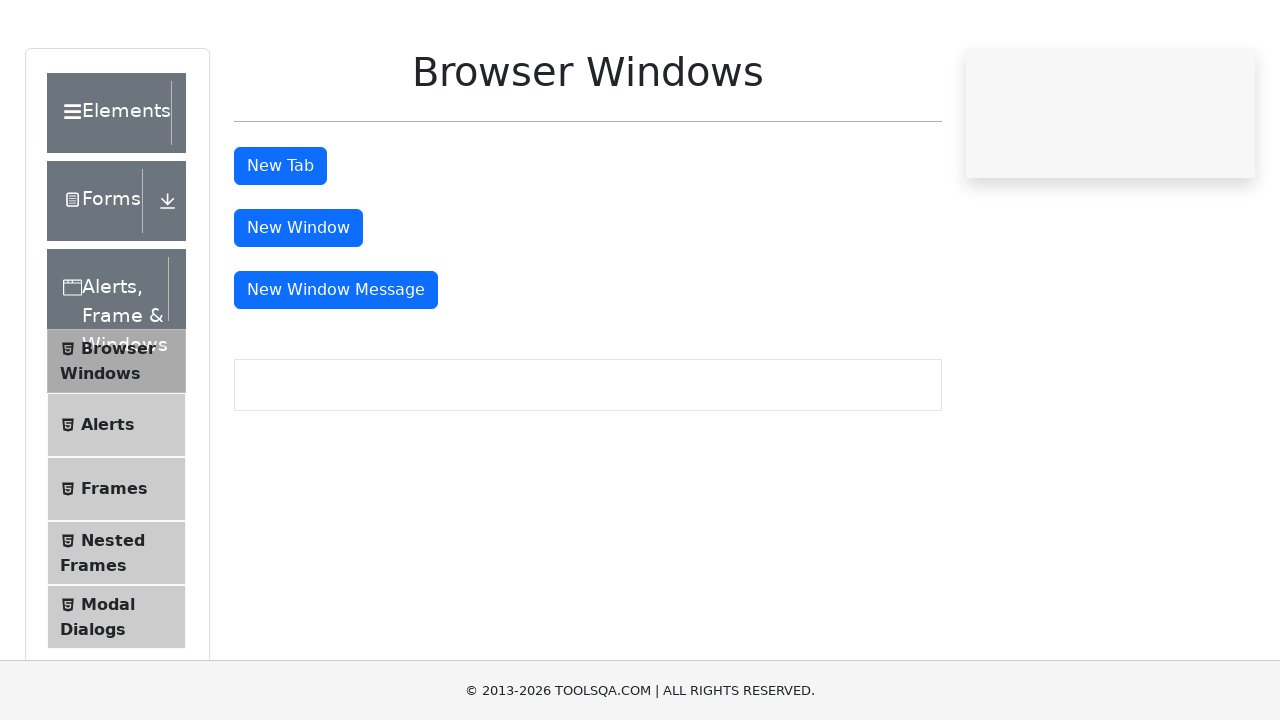

Retrieved page title: demosite
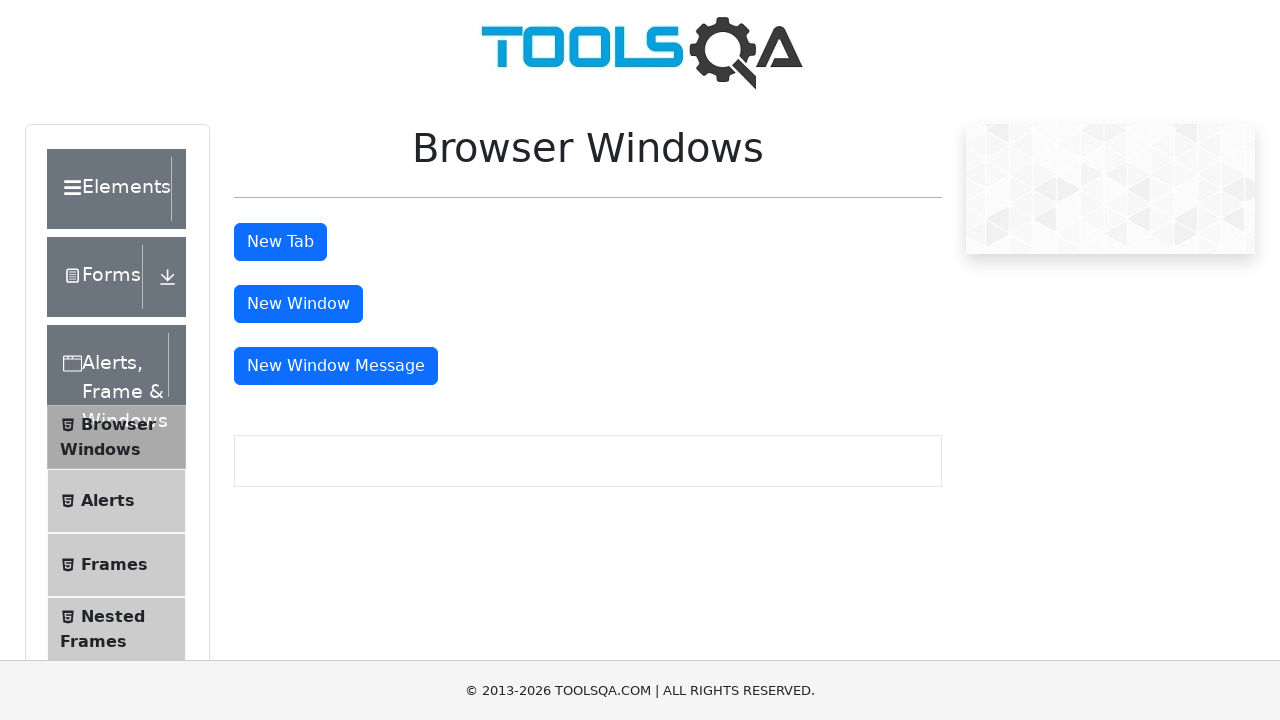

Retrieved current URL: https://demoqa.com/browser-windows
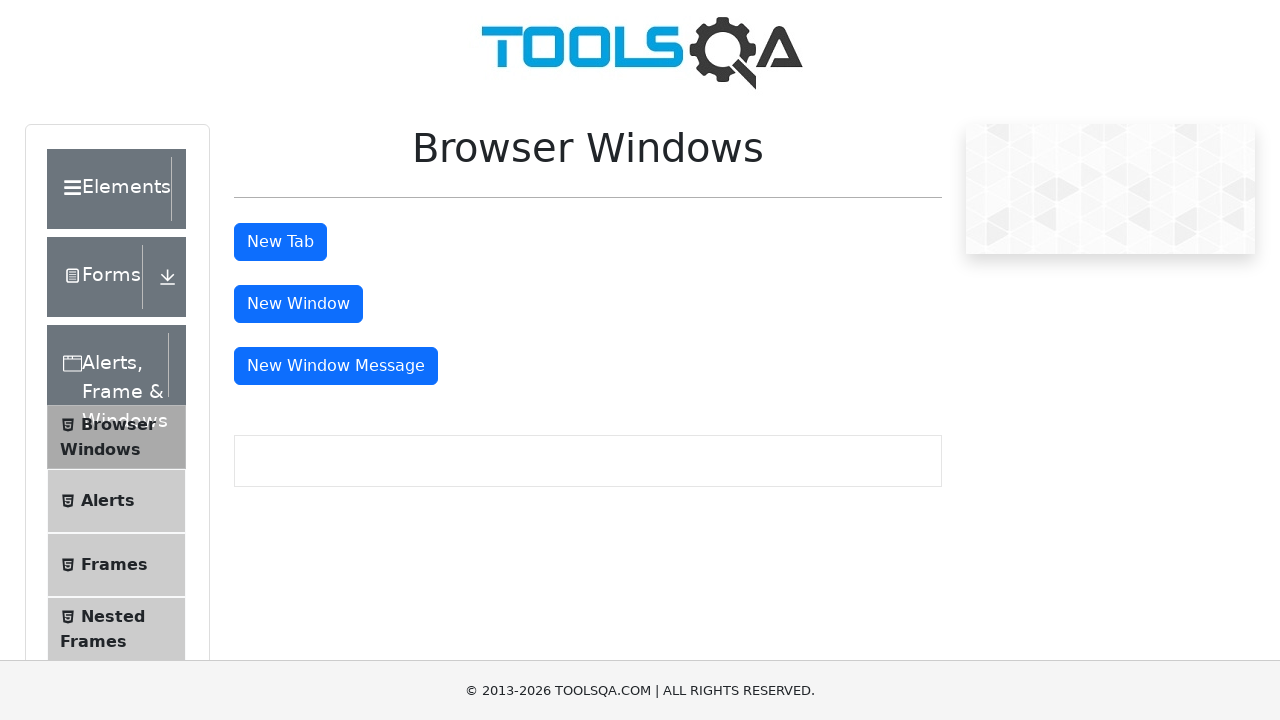

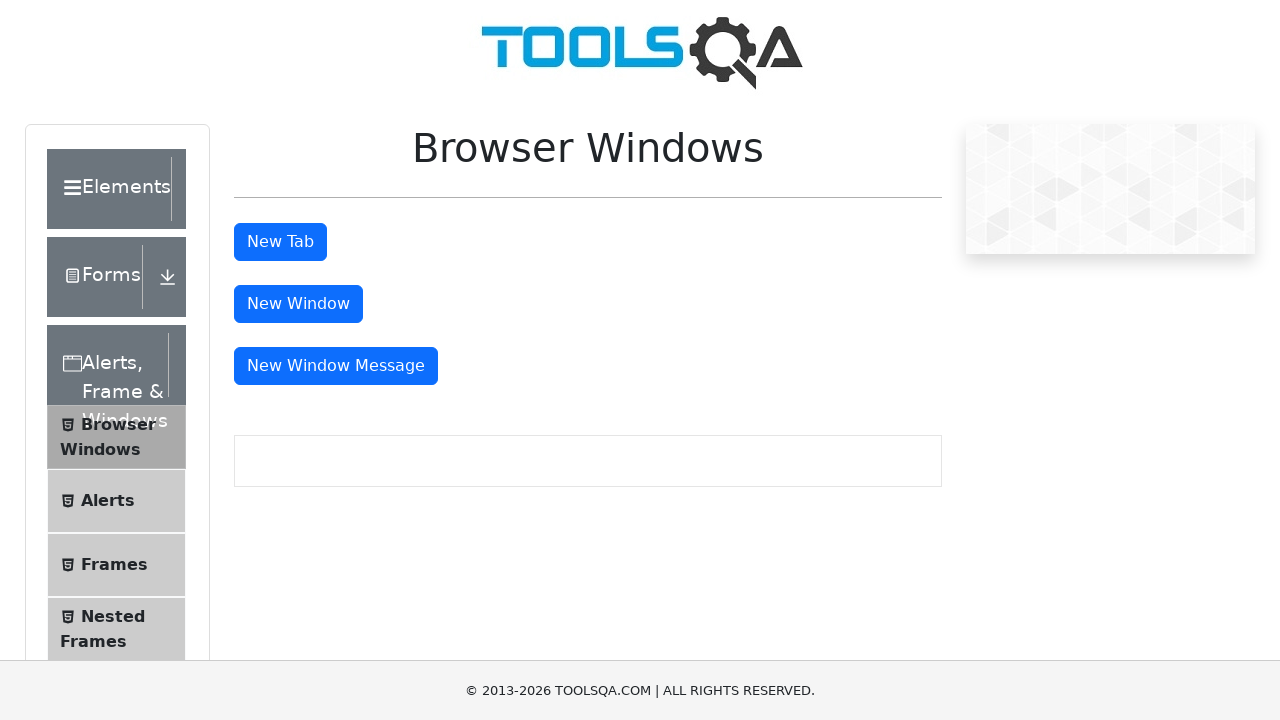